Tests the dropdown select element by selecting an option and verifying the selection

Starting URL: https://bonigarcia.dev/selenium-webdriver-java/web-form.html

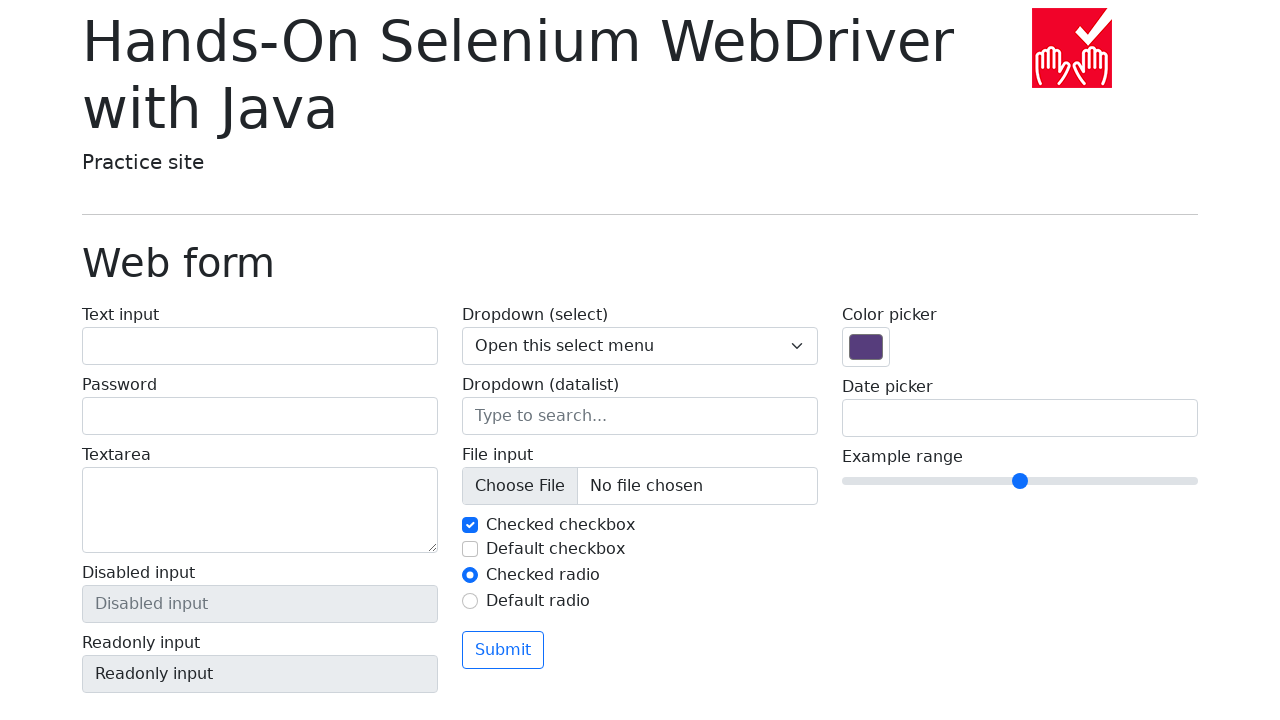

Located dropdown label element
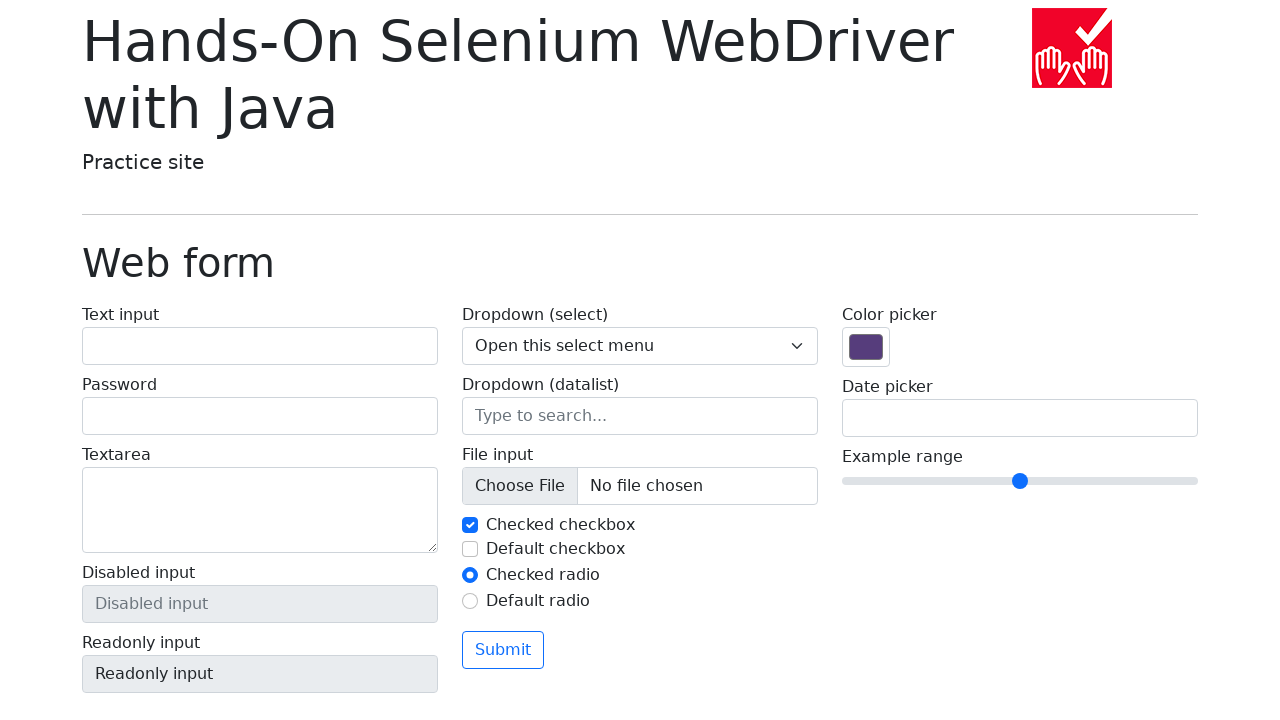

Extracted dropdown label text content
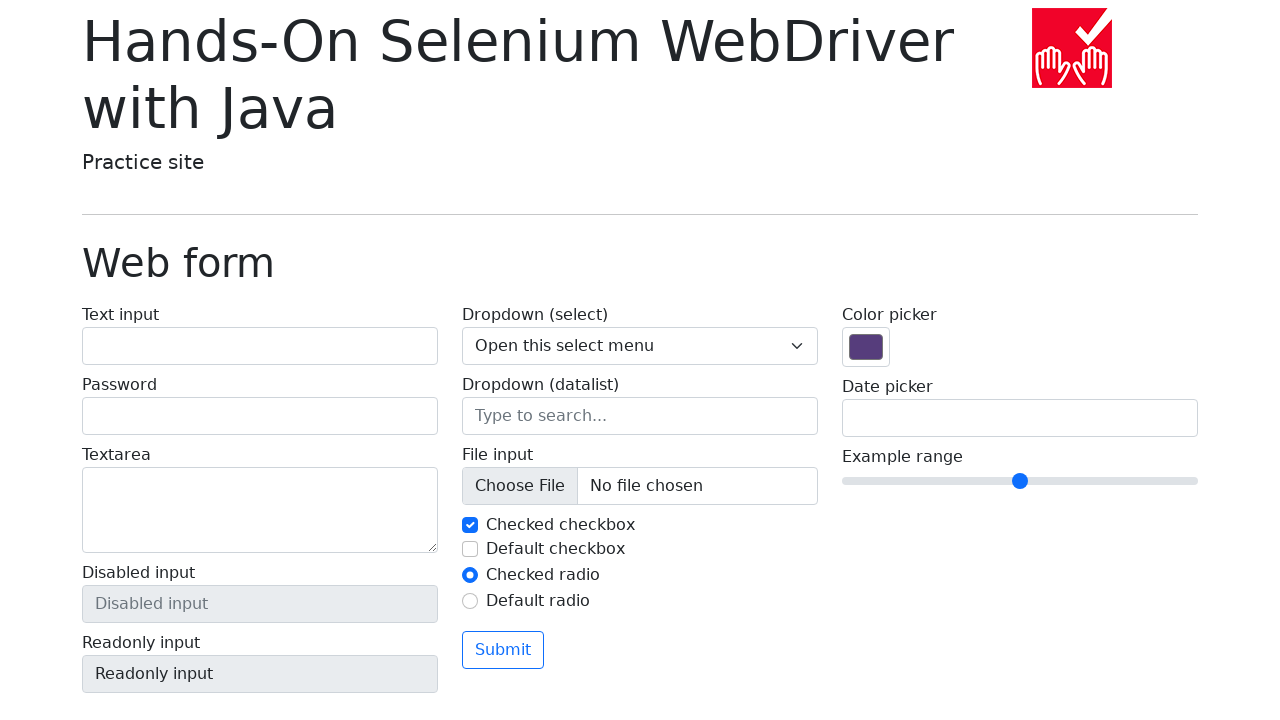

Verified dropdown label text is 'Dropdown (select)'
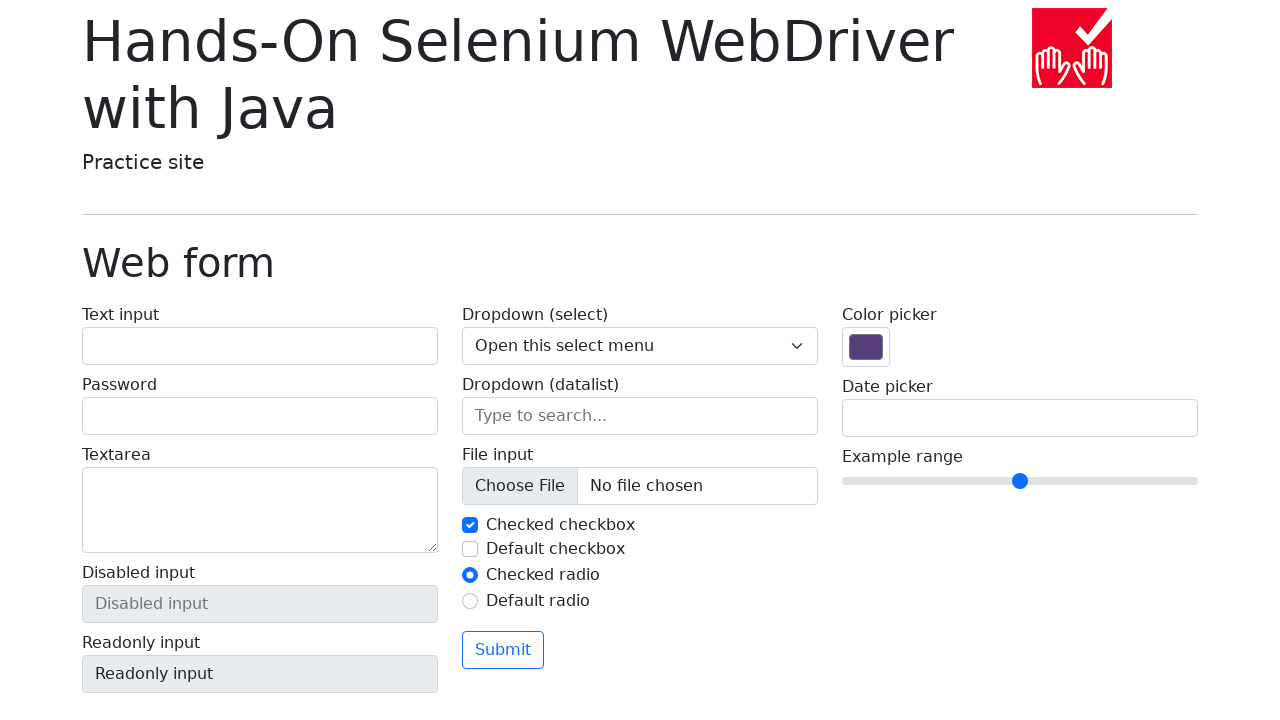

Located dropdown select element
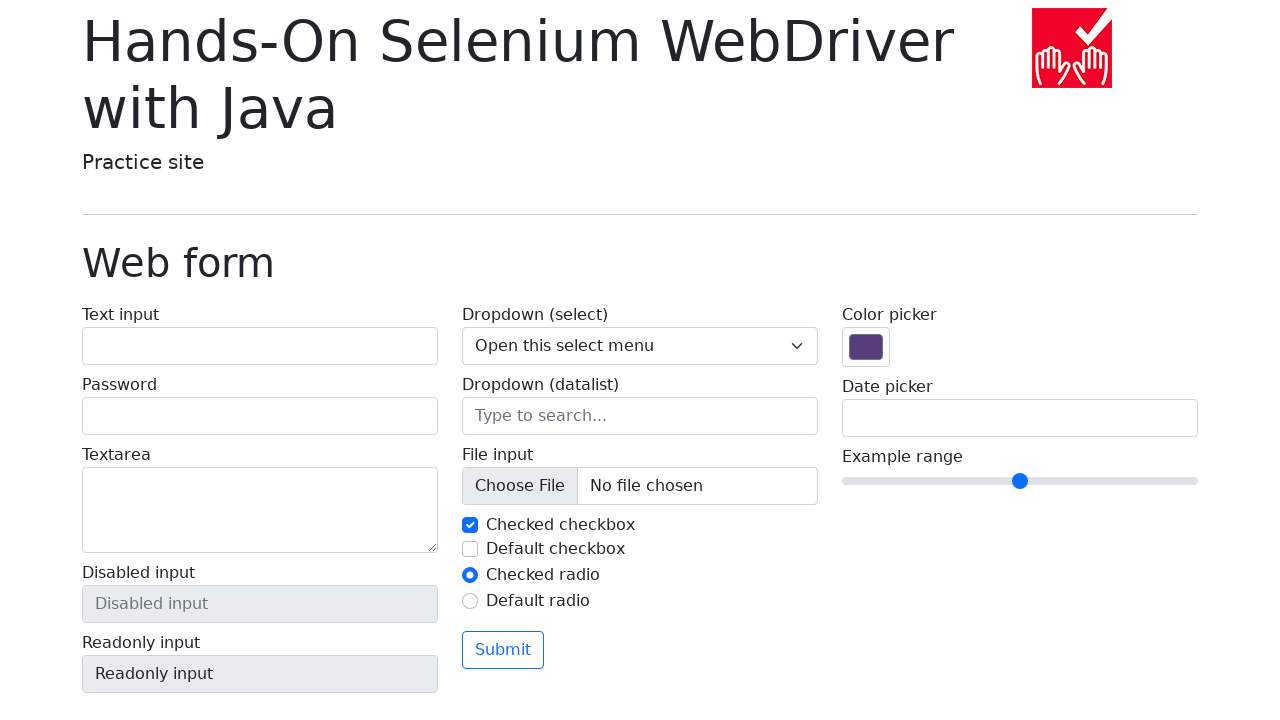

Selected option 'Two' (value='2') from dropdown on .form-select
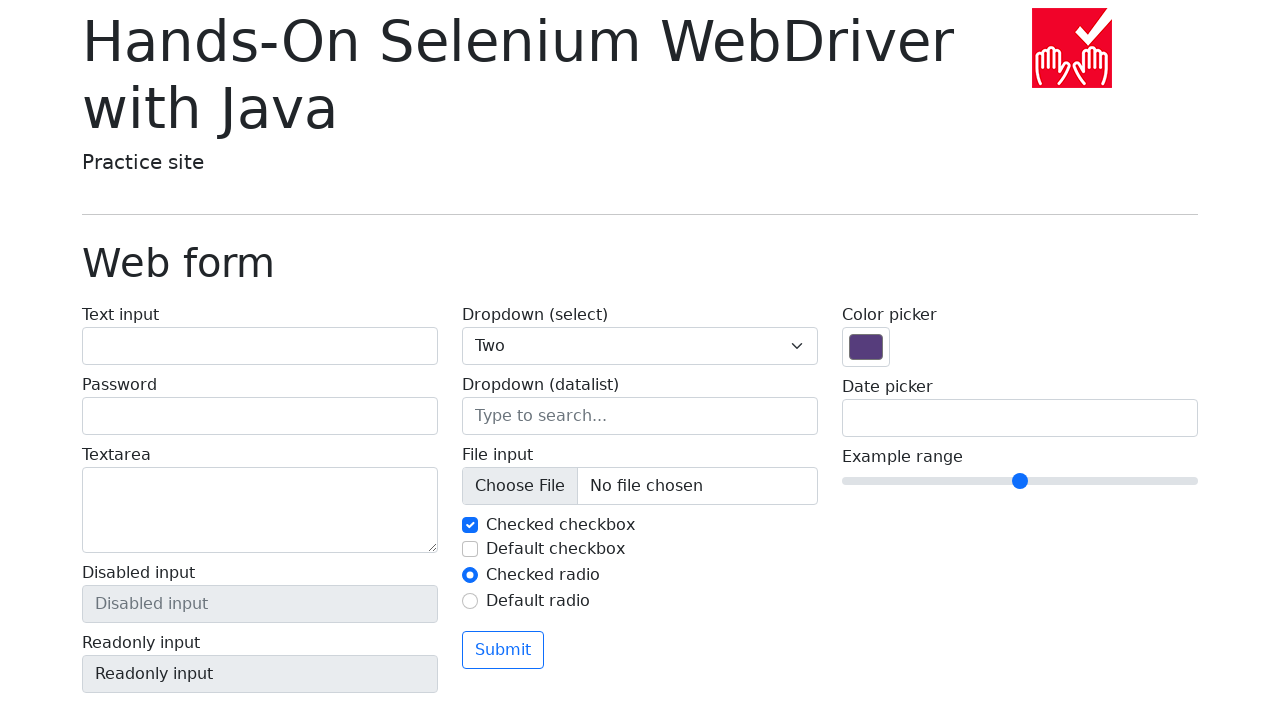

Verified dropdown selection value is '2'
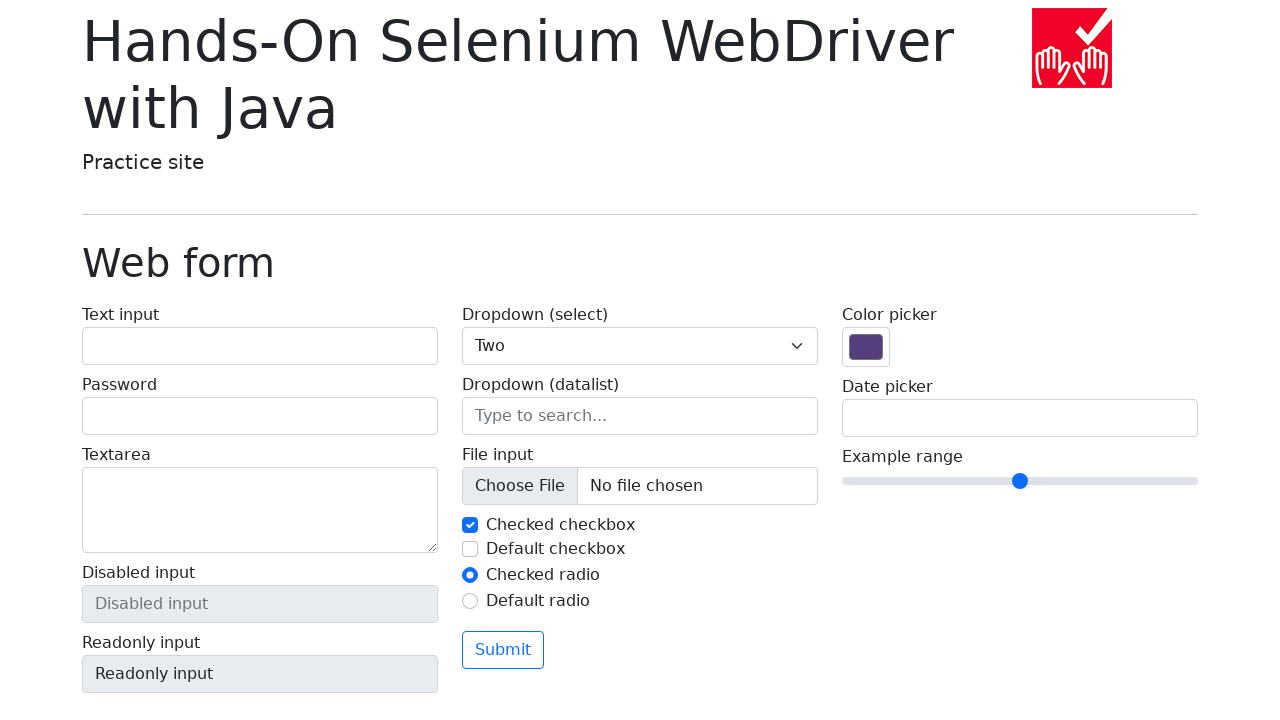

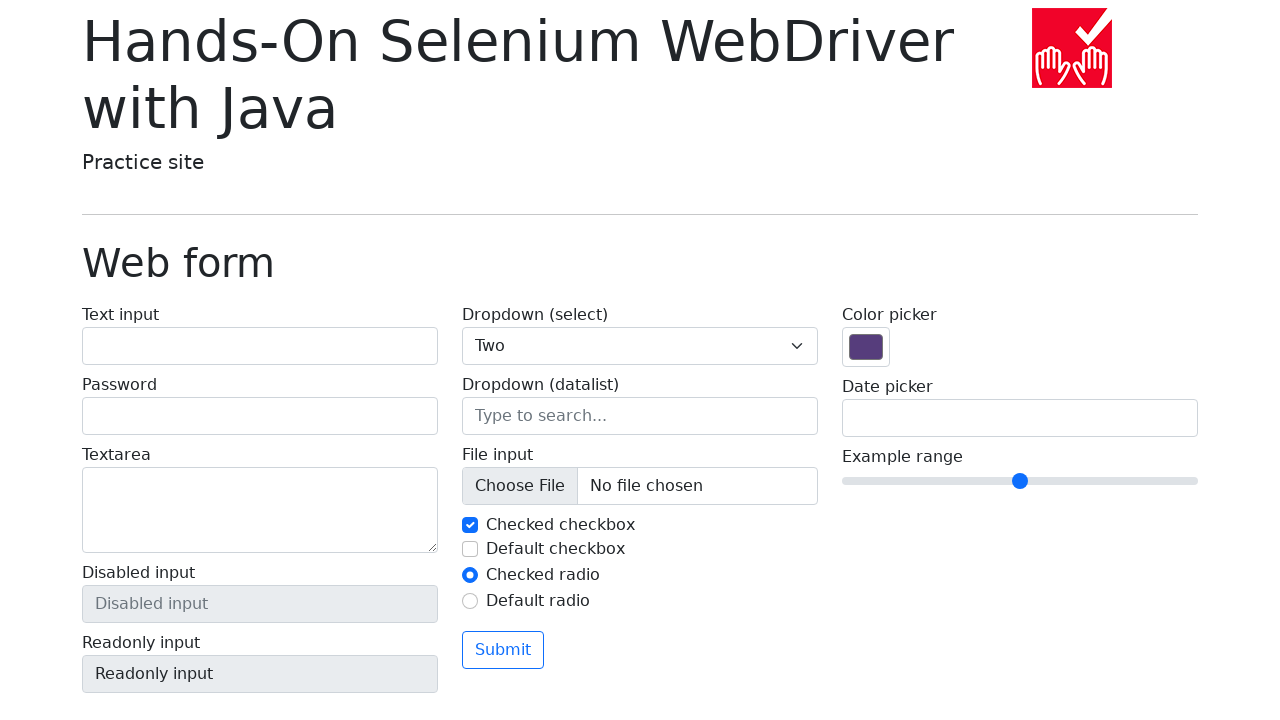